Tests toggling a todo item as completed by clicking the toggle checkbox

Starting URL: https://demo.playwright.dev/todomvc

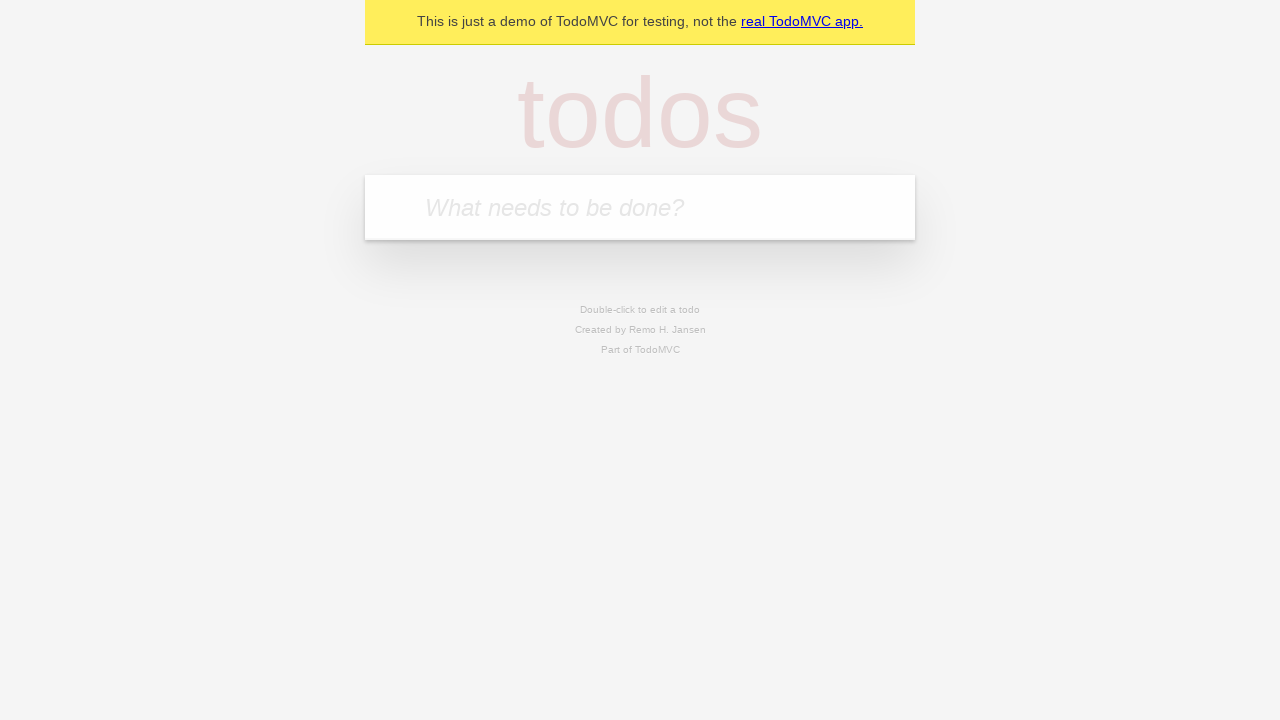

Filled todo input field with 'Rhie1234 민!@#' on internal:attr=[placeholder="What needs to be done?"i]
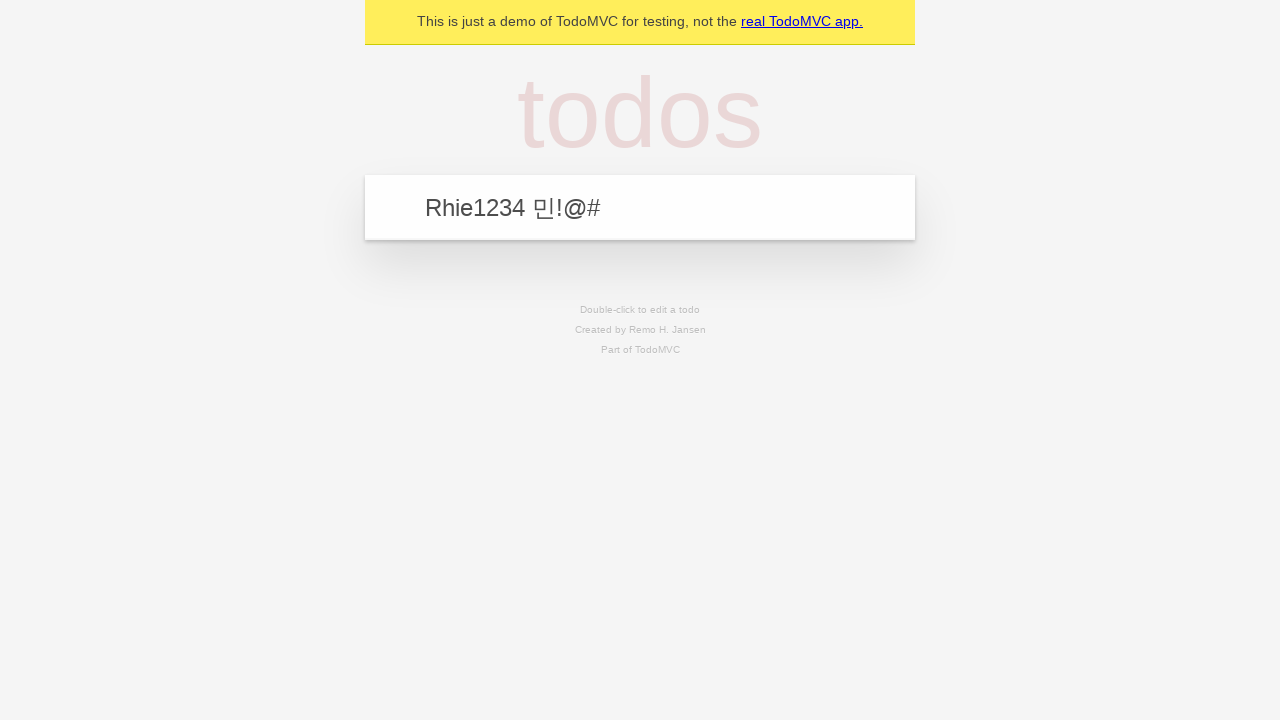

Pressed Enter to create the todo item on internal:attr=[placeholder="What needs to be done?"i]
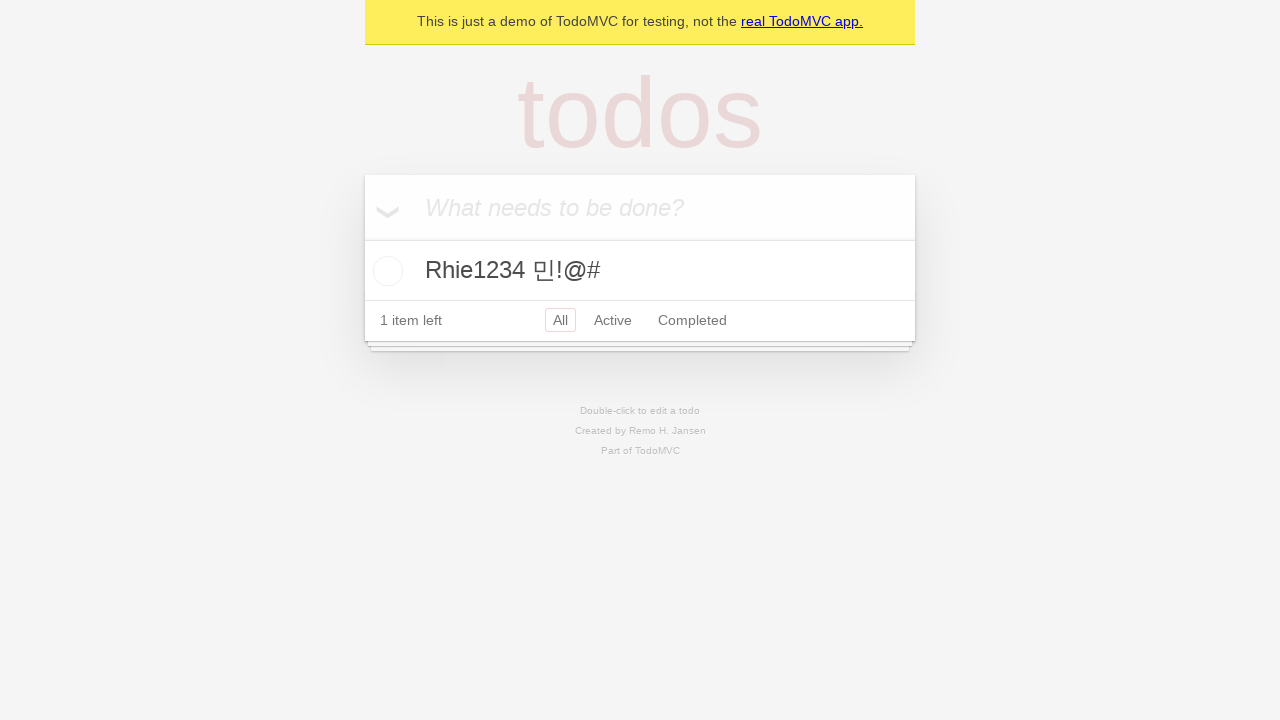

Clicked toggle checkbox to mark todo item as completed at (385, 271) on internal:label="Toggle Todo"i
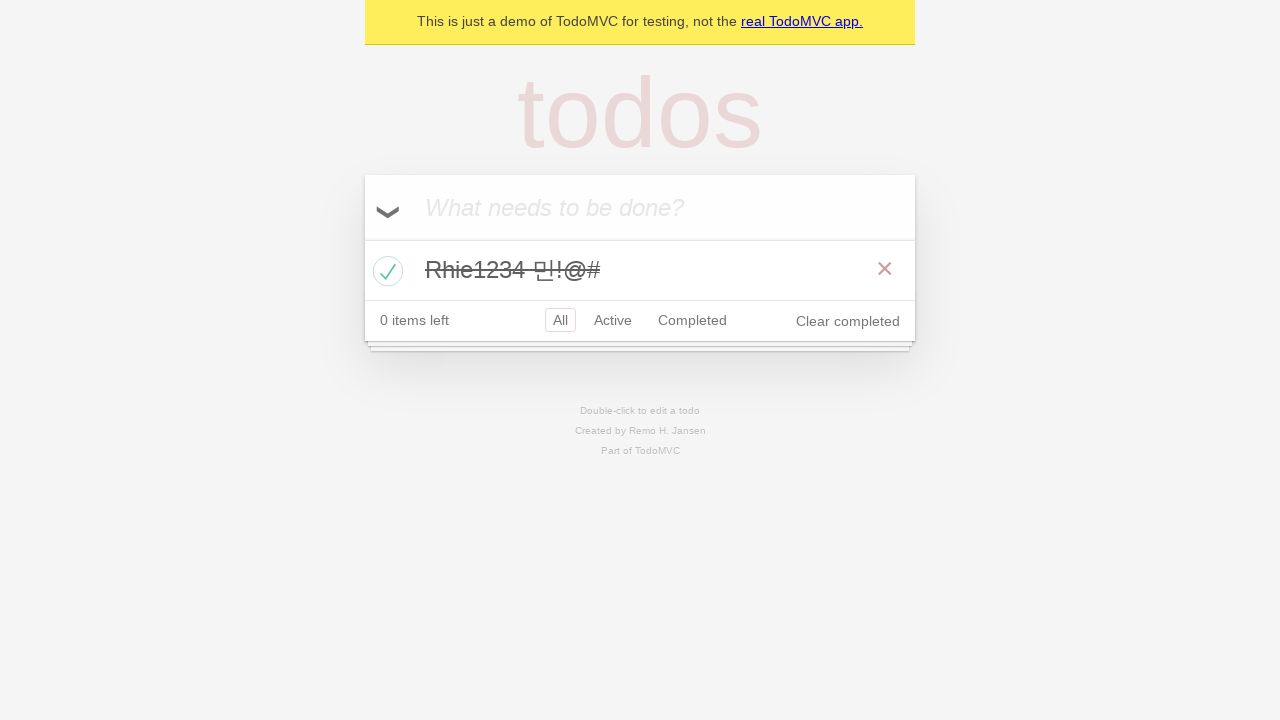

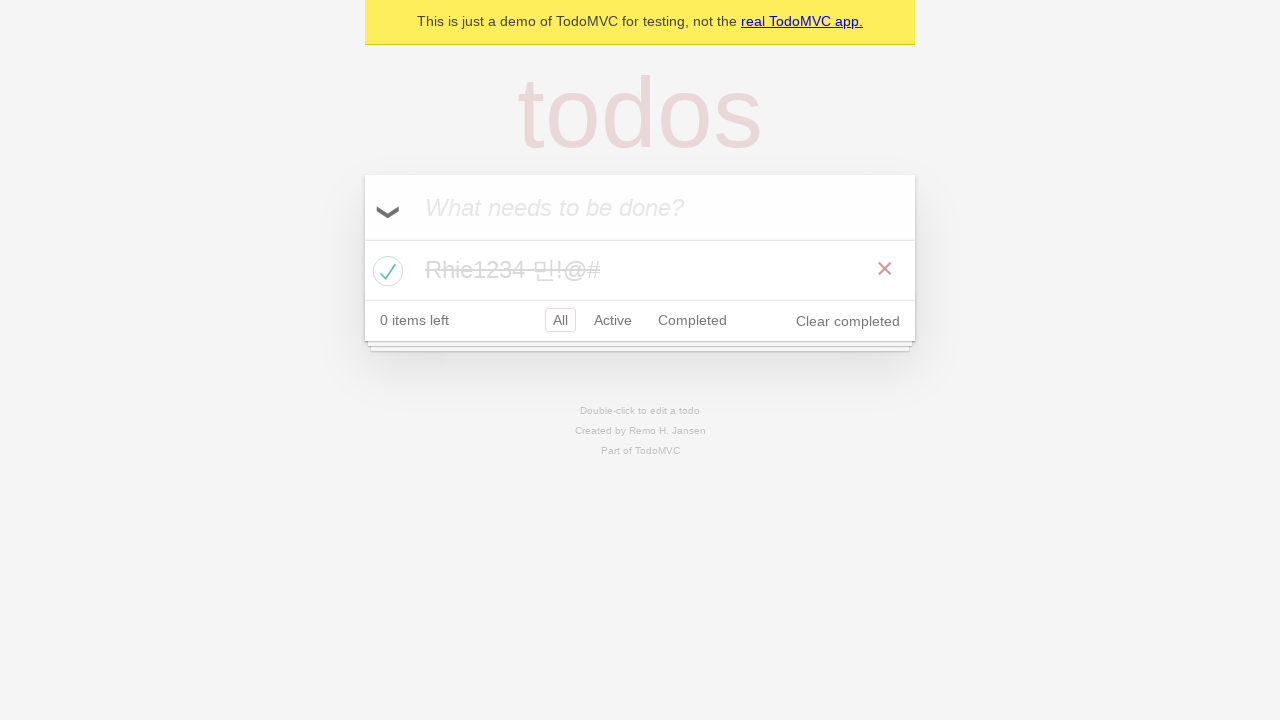